Tests the GreenKart landing page search functionality by searching for a product using a short name and extracting the actual product name

Starting URL: https://rahulshettyacademy.com/seleniumPractise/#/

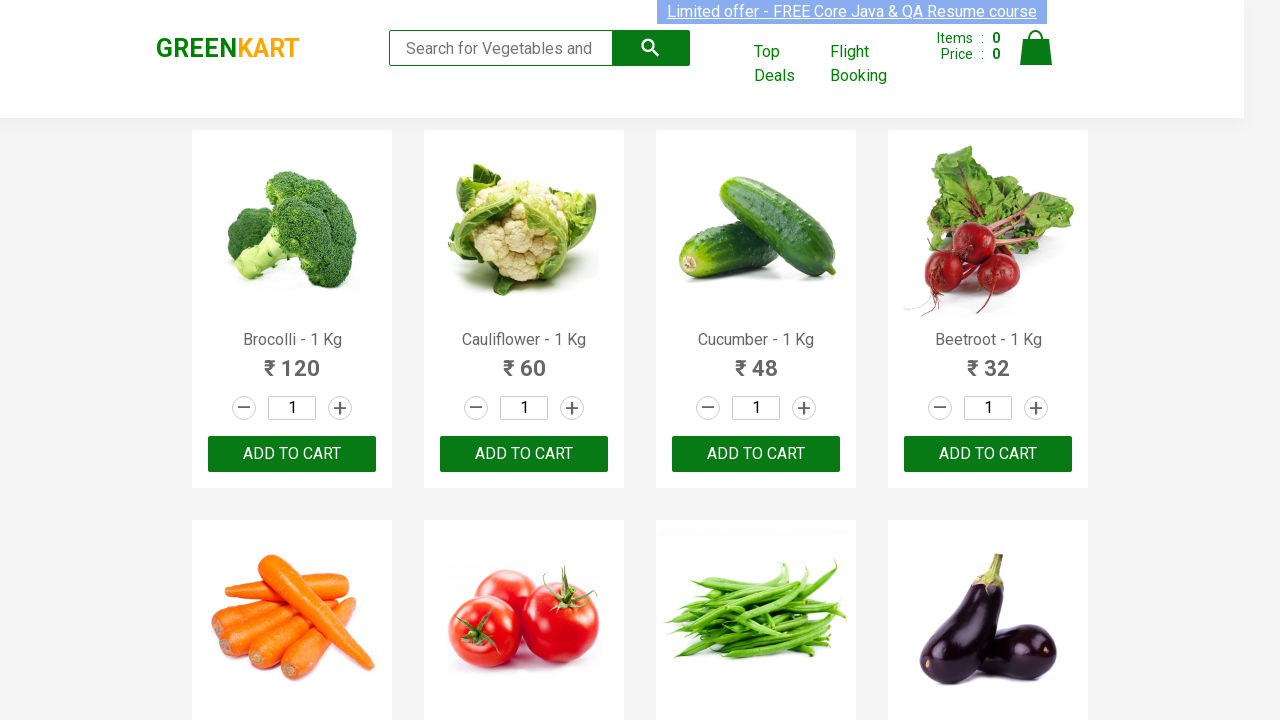

Filled search field with 'tom' to search for product on .search-keyword
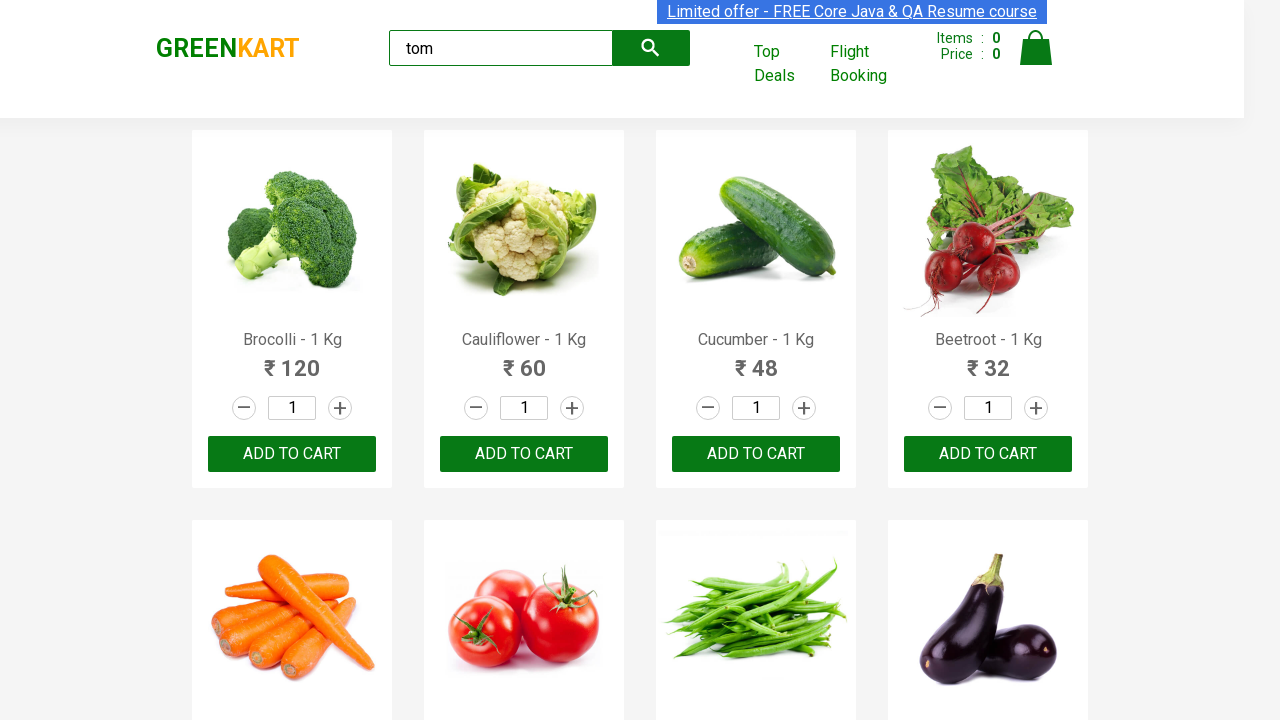

Waited for search results to load
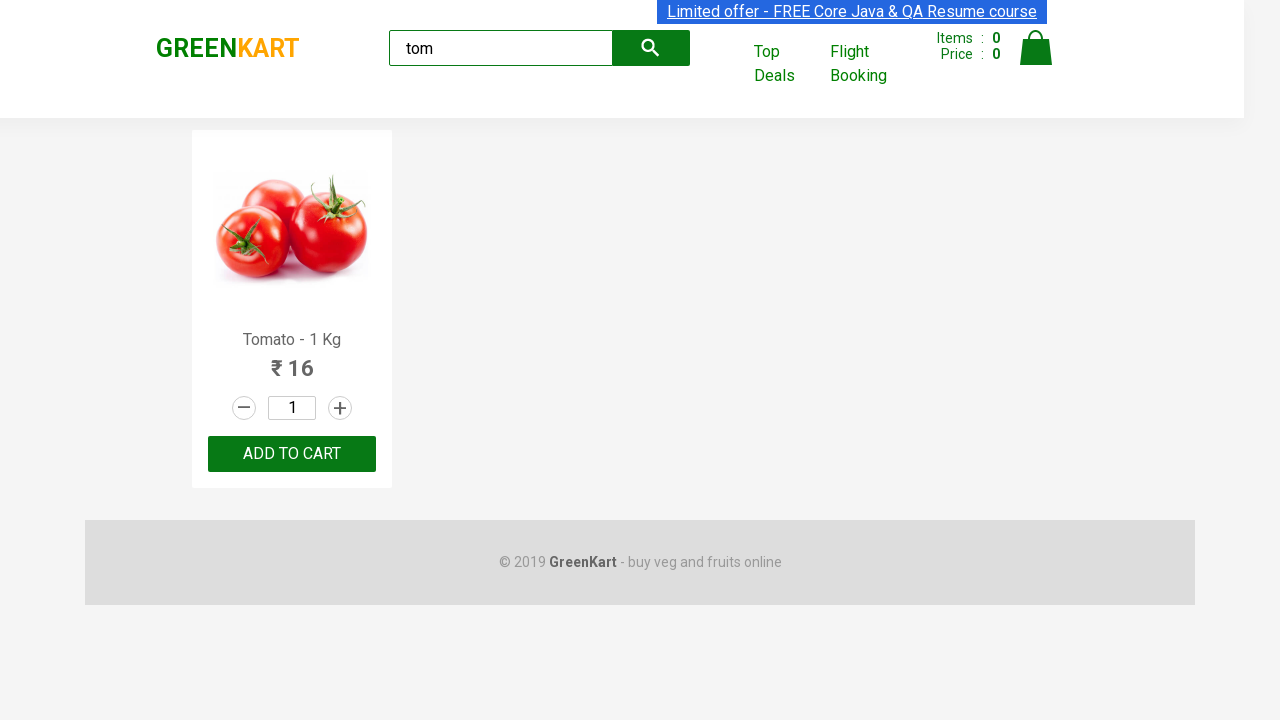

Located first product element from search results
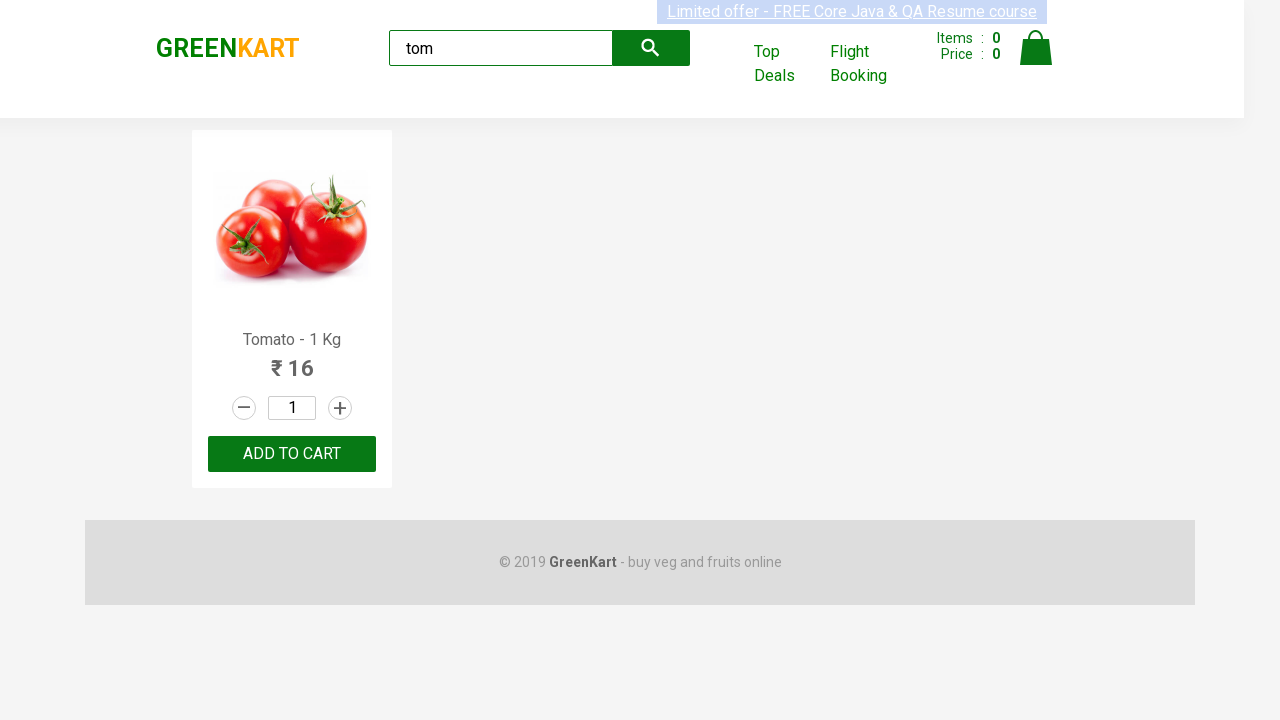

Extracted text content from product element
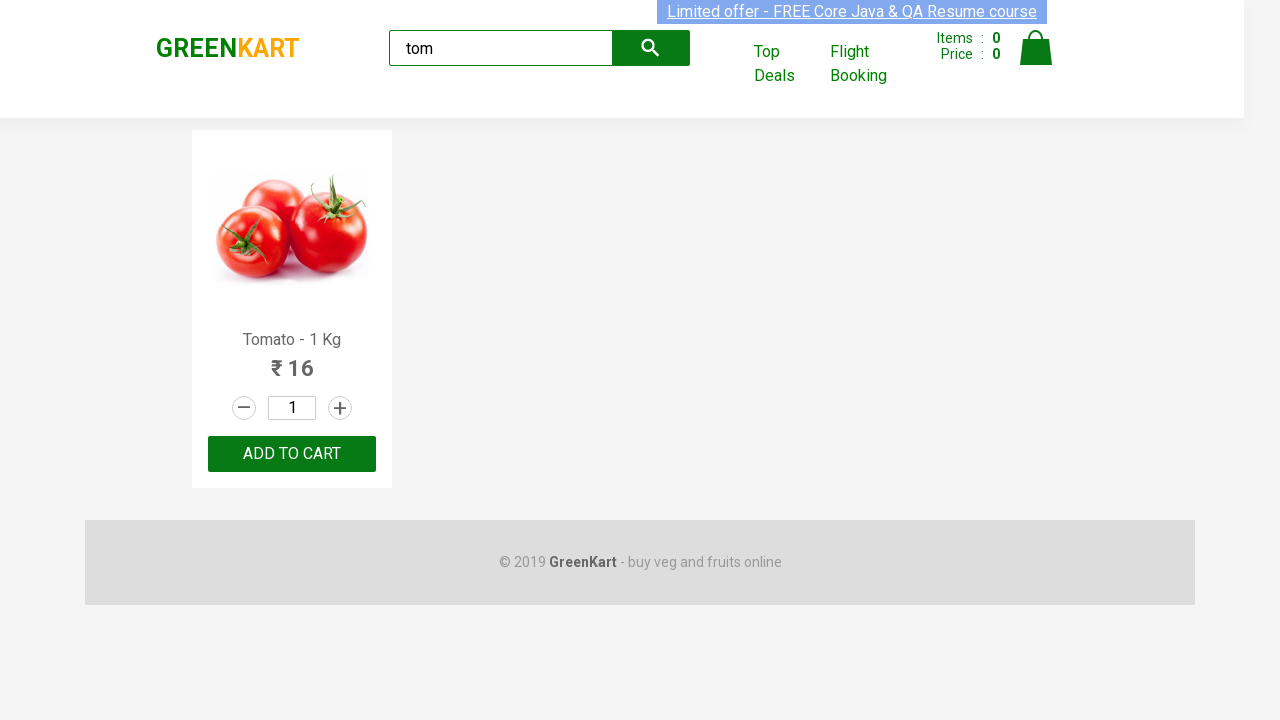

Parsed product name: 'Tomato'
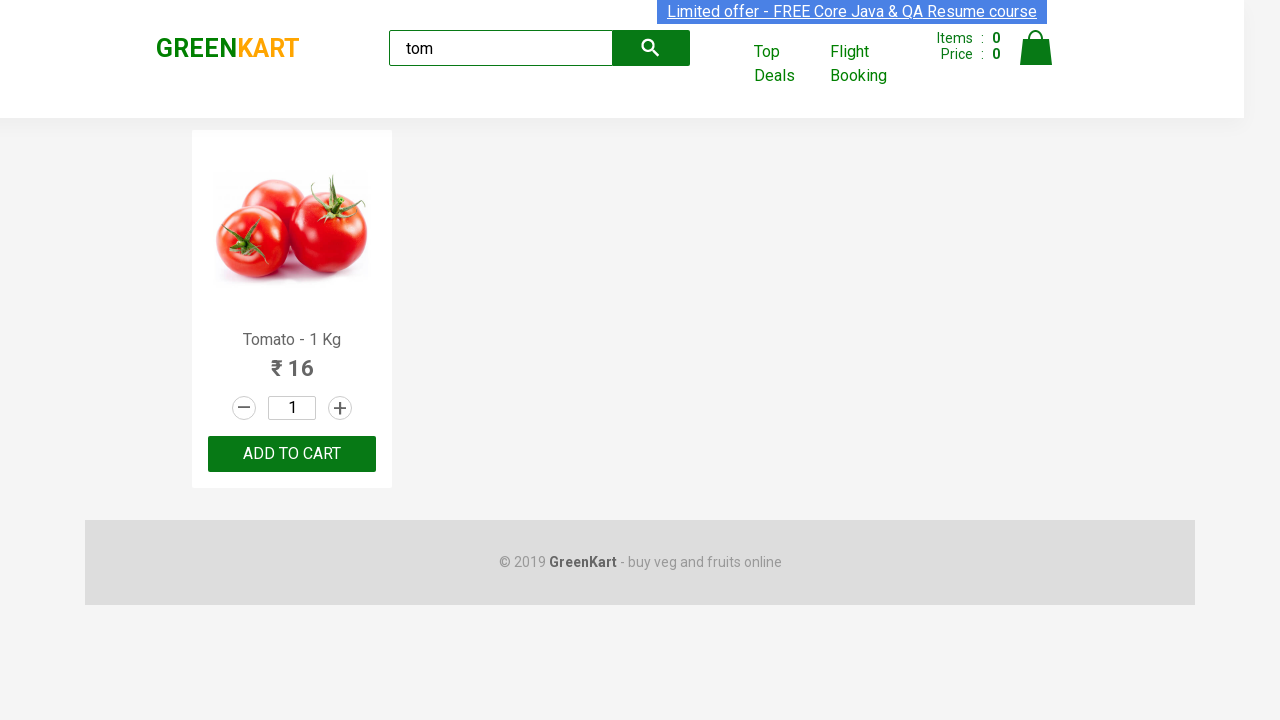

Printed extracted product name: Tomato
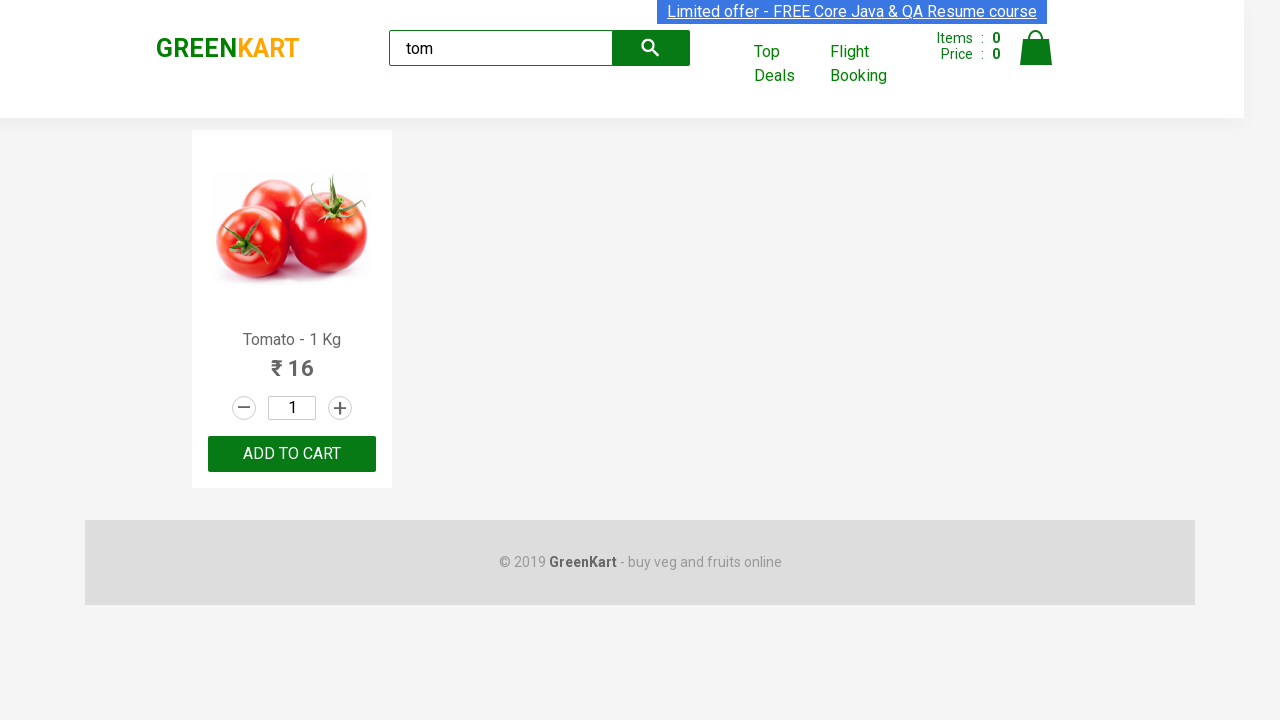

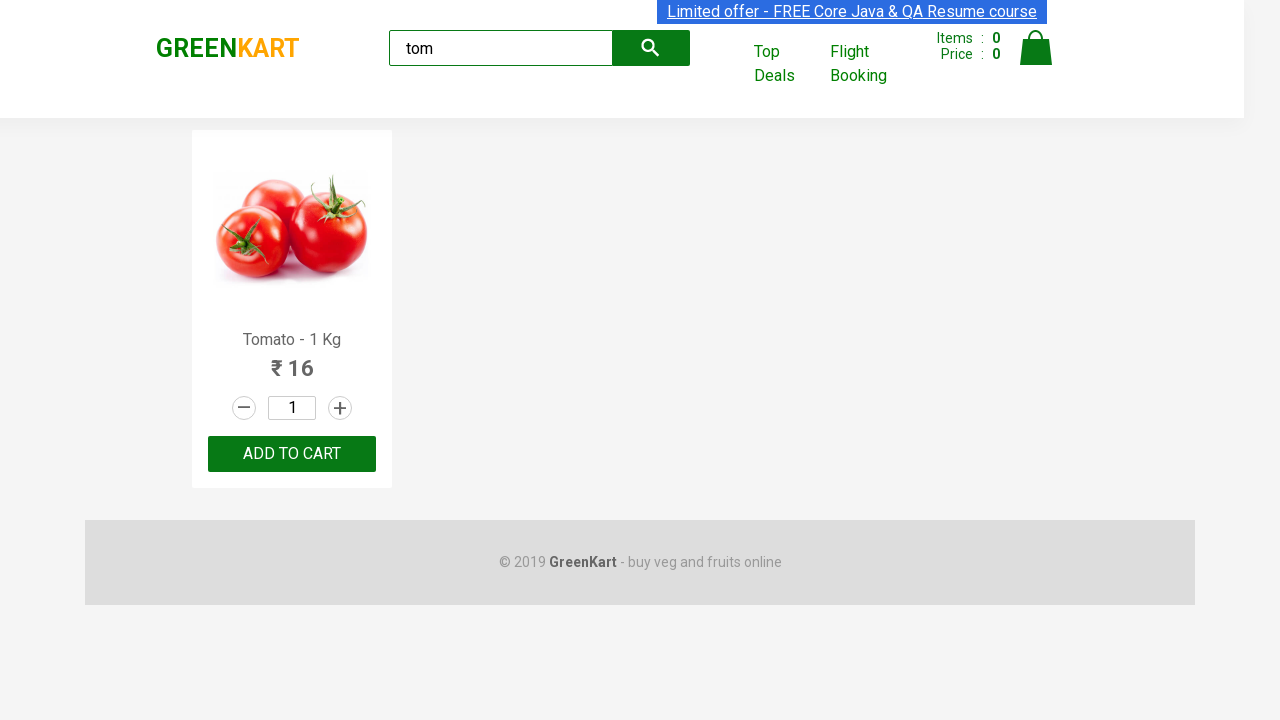